Tests dropdown selection functionality including single select, getting options count, using sendkeys, and multi-select operations

Starting URL: https://www.leafground.com/select.xhtml

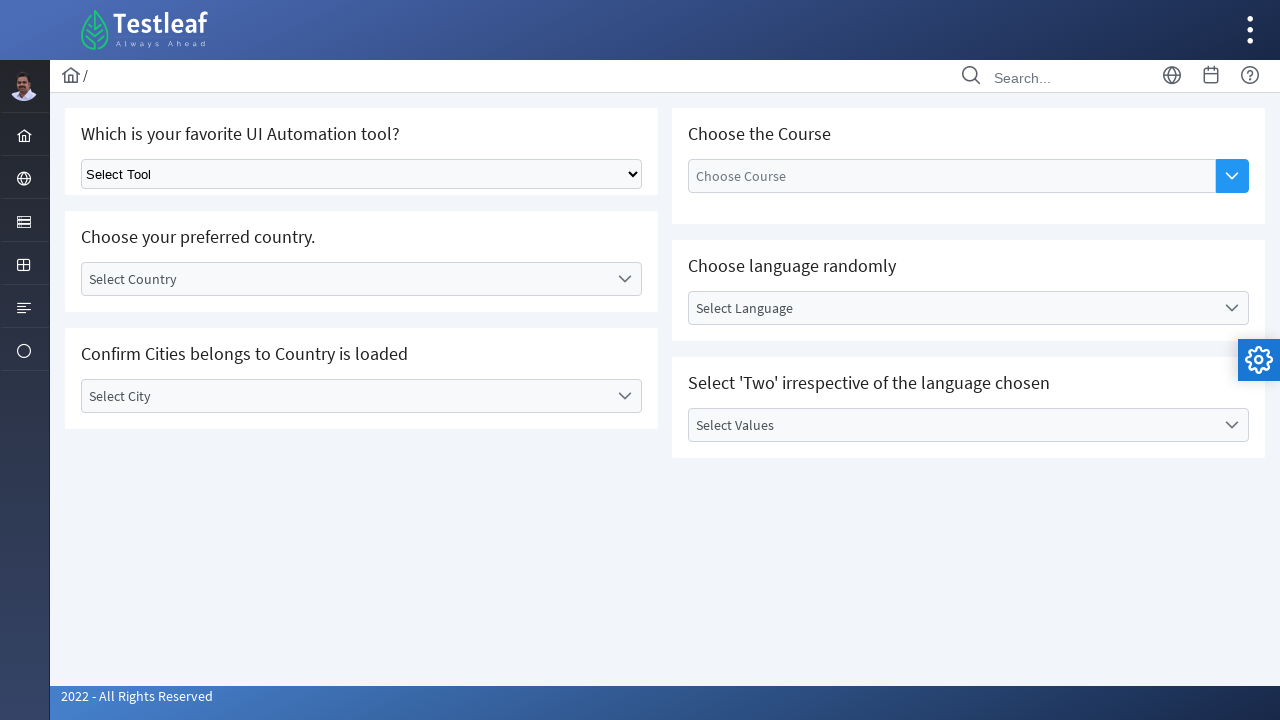

Located first dropdown element
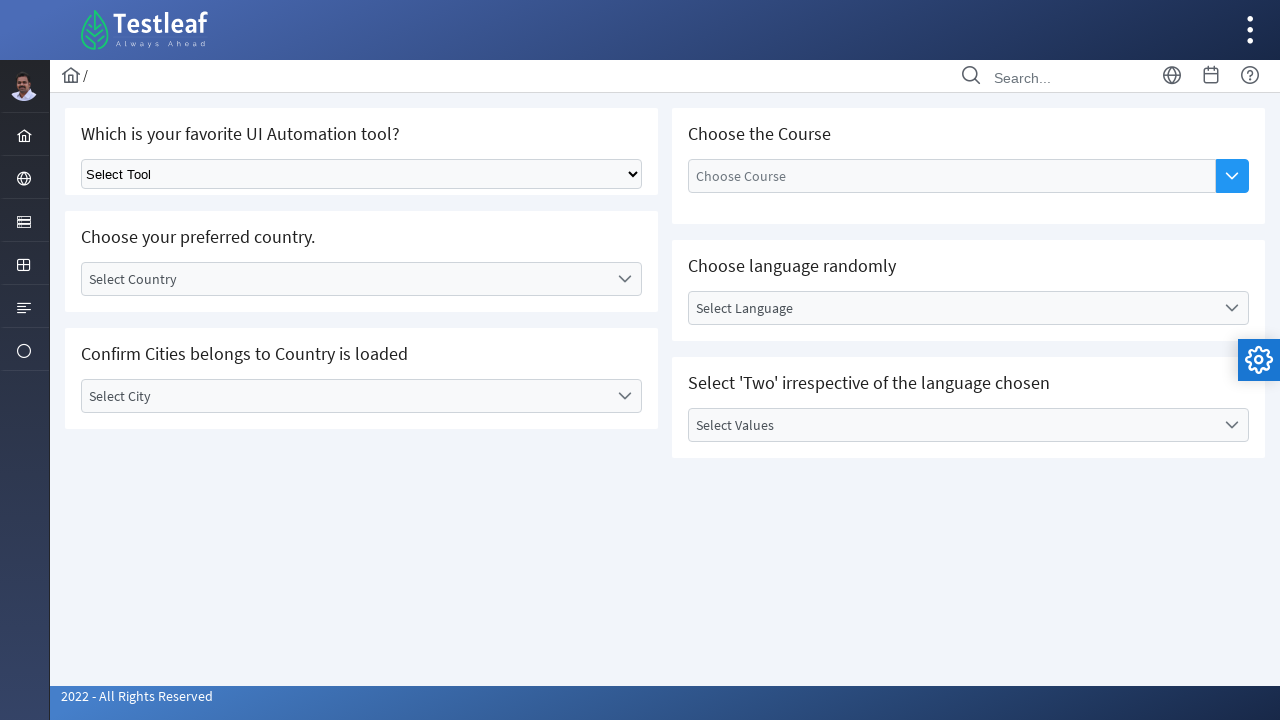

Selected dropdown option by index 1 on xpath=//*[@id="j_idt87"]/div/div[1]/div[1]/div/div/select
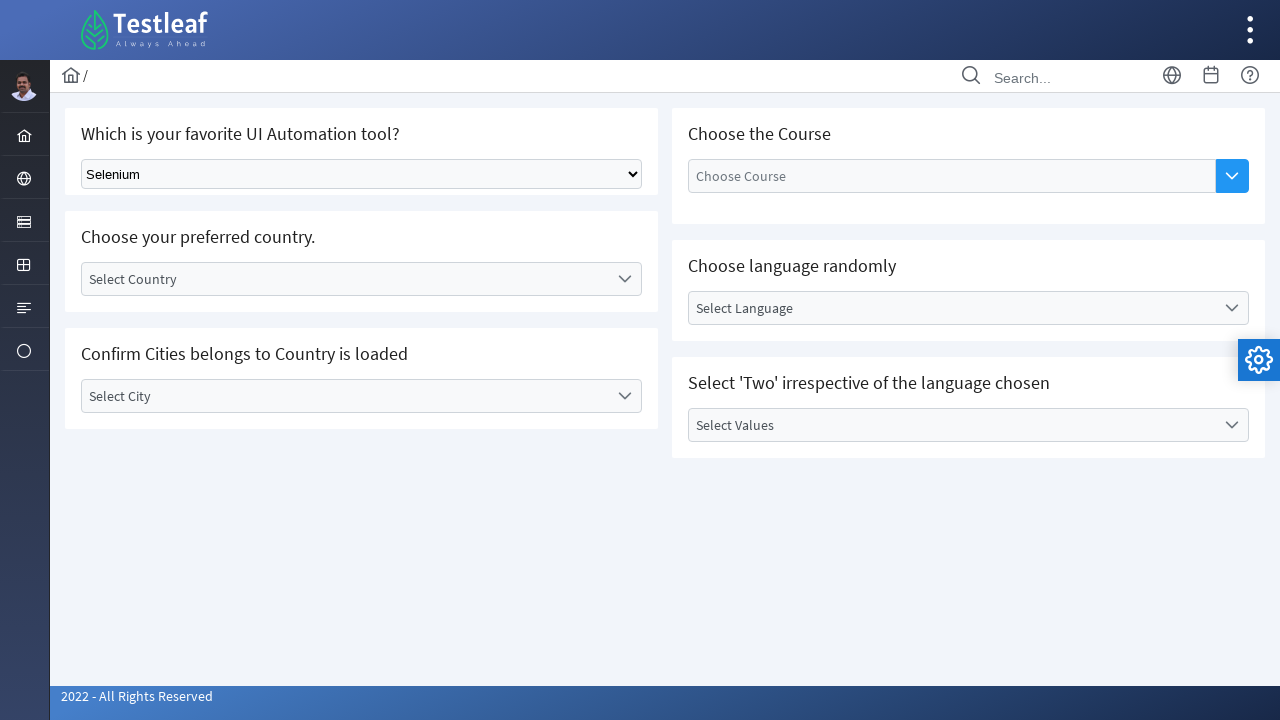

Selected 'Cypress' option by visible text on xpath=//*[@id="j_idt87"]/div/div[1]/div[1]/div/div/select
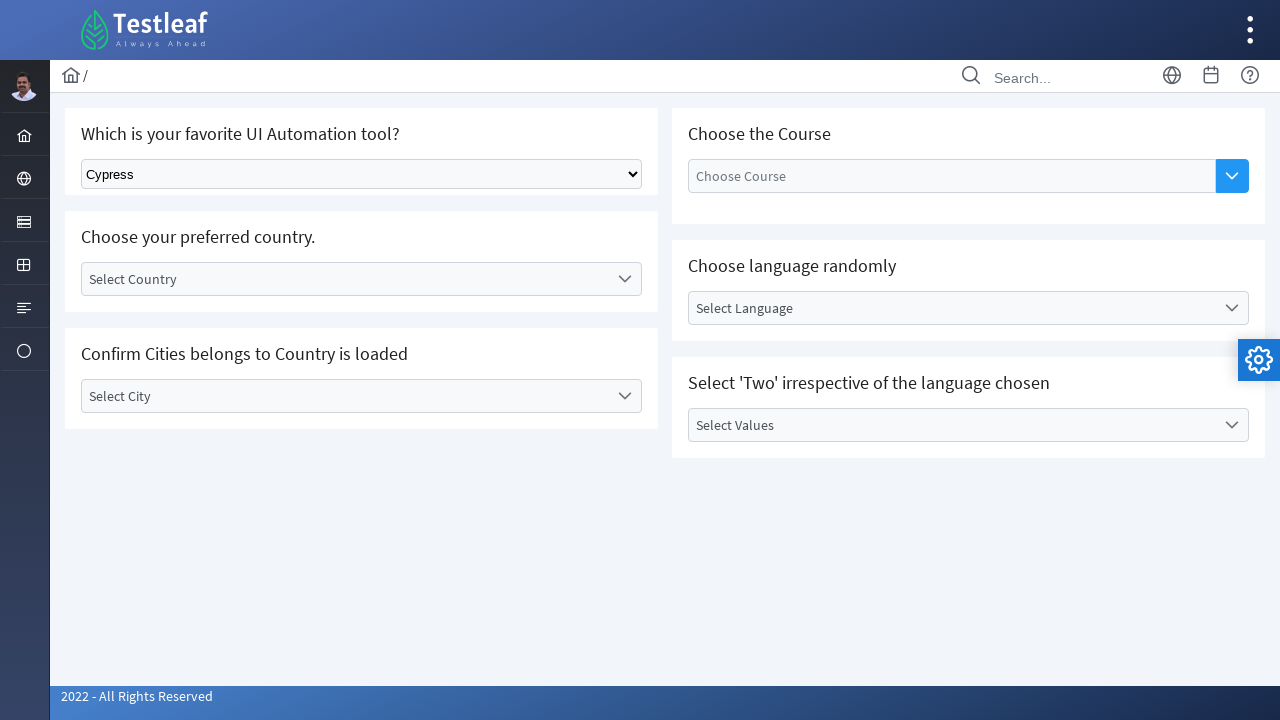

Retrieved all dropdown options, count: 5
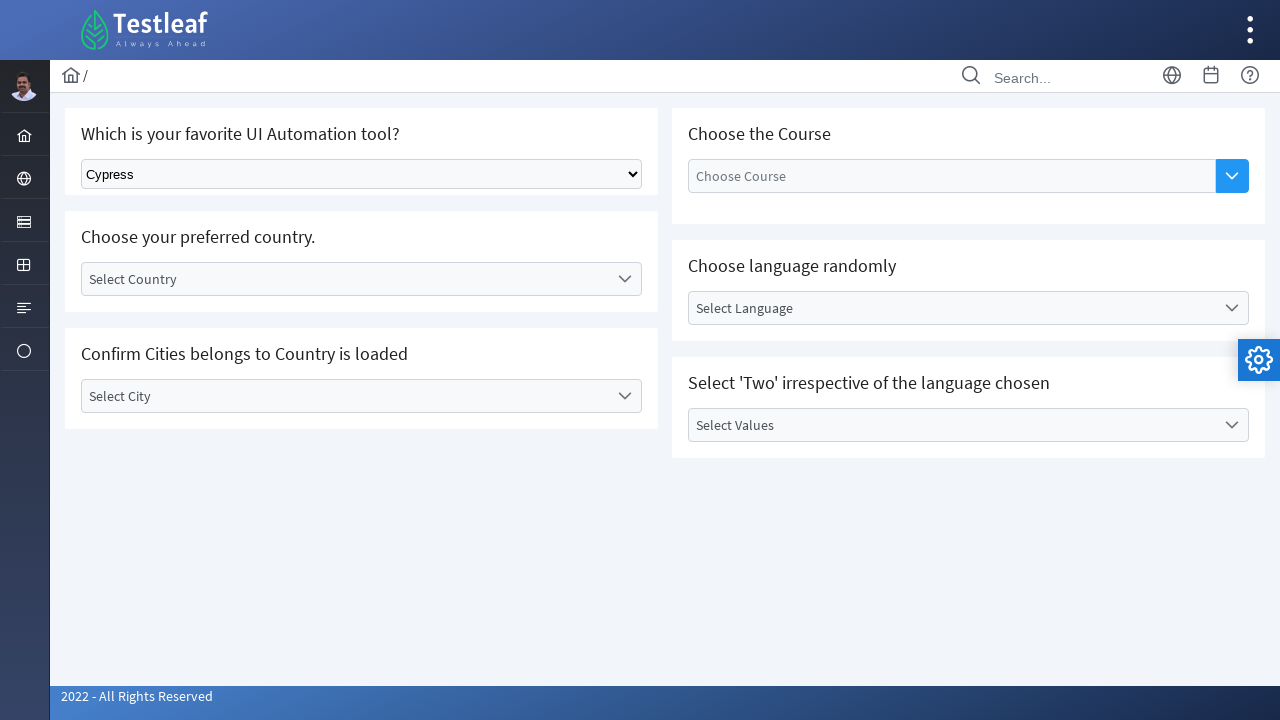

Pressed 'Playwright' sequentially using keyboard
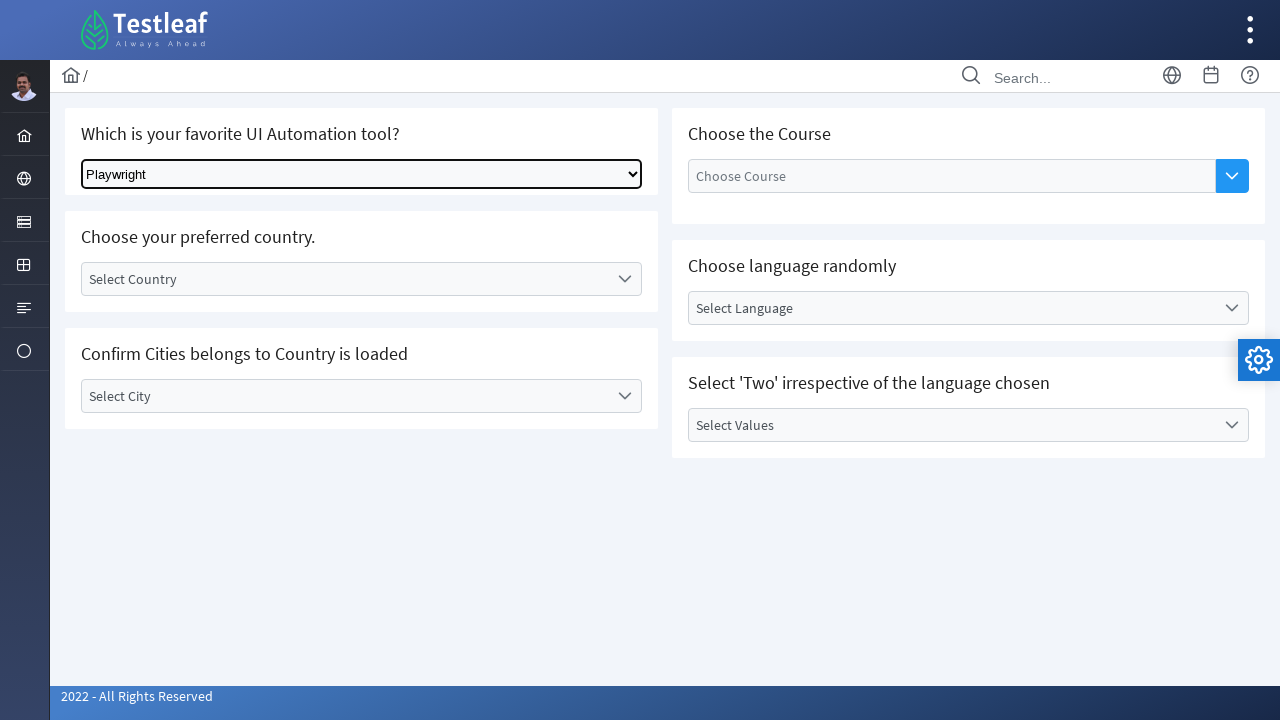

Located multi-select dropdown element
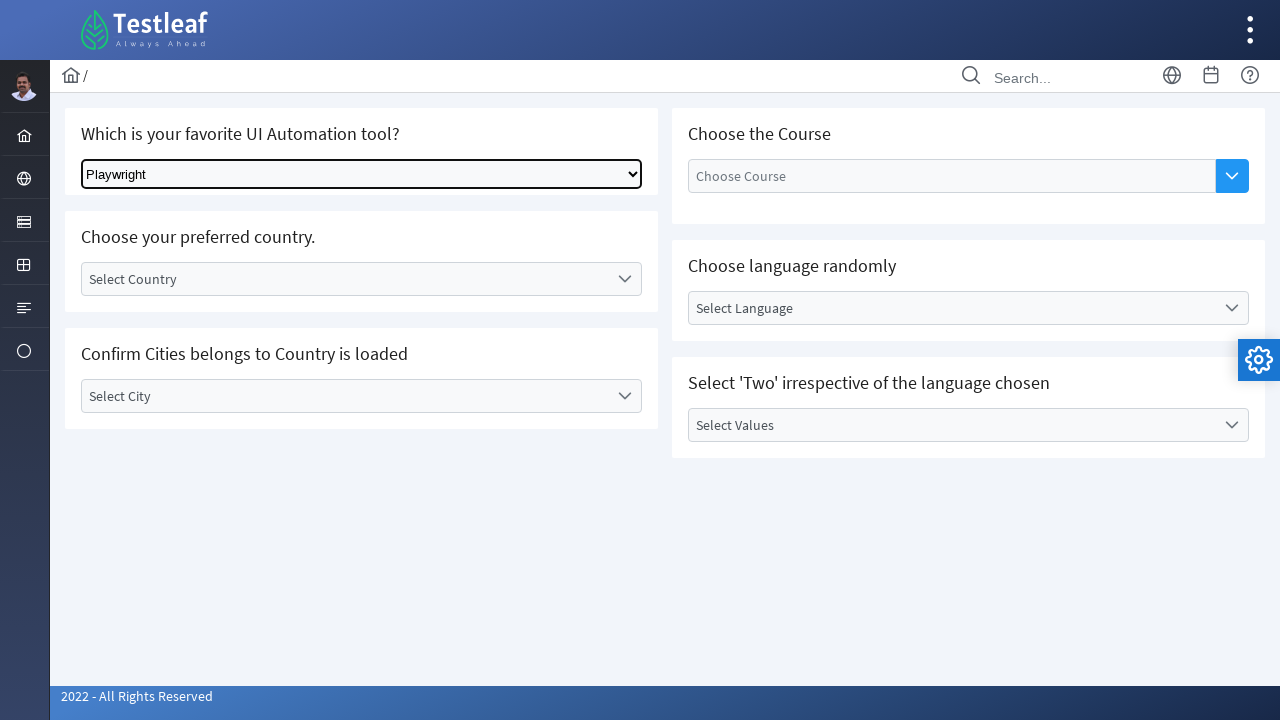

Selected multi-select option at index 1 on xpath=//*[@id="j_idt87"]/div/div[1]/div[1]/div/div/select
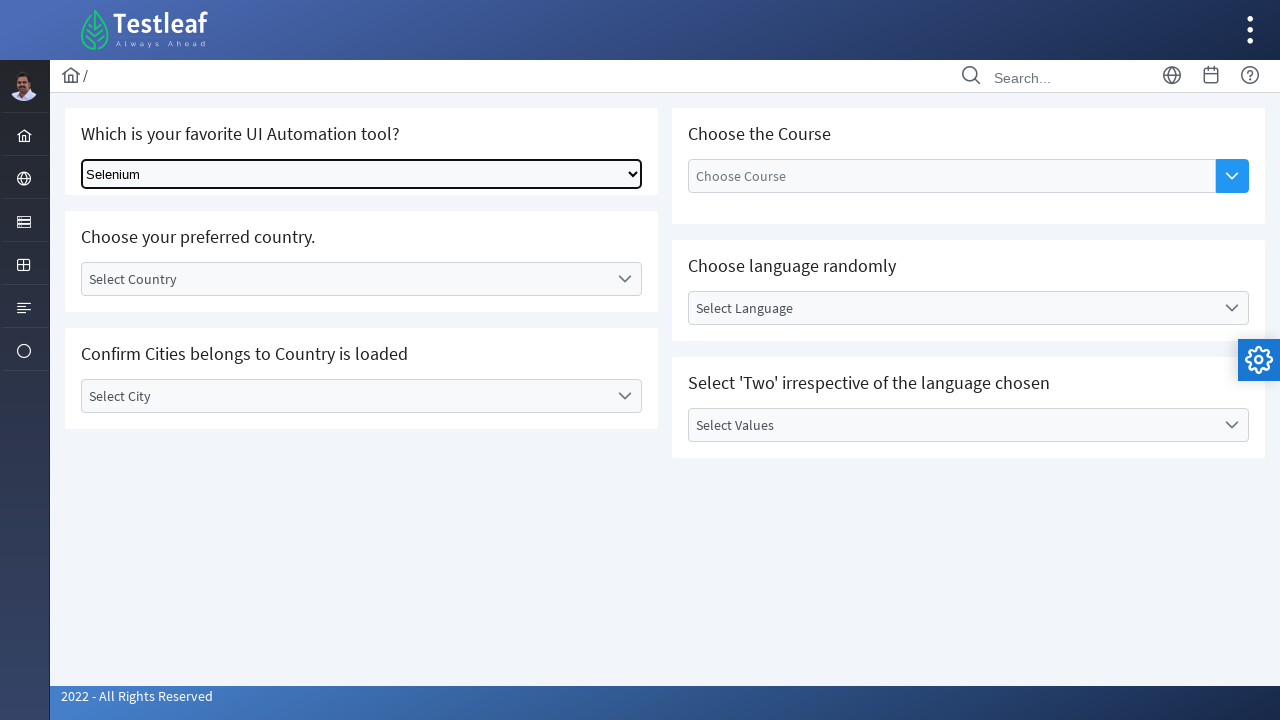

Selected multi-select option at index 2 on xpath=//*[@id="j_idt87"]/div/div[1]/div[1]/div/div/select
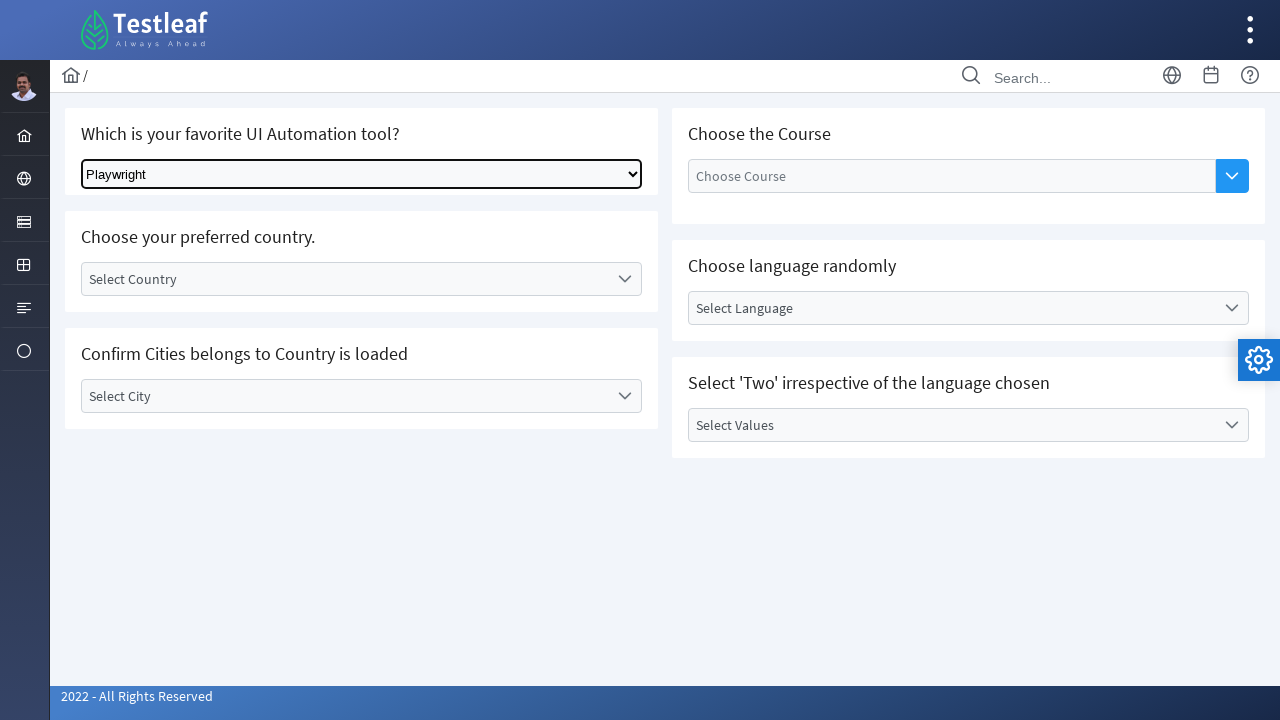

Selected multi-select option at index 3 on xpath=//*[@id="j_idt87"]/div/div[1]/div[1]/div/div/select
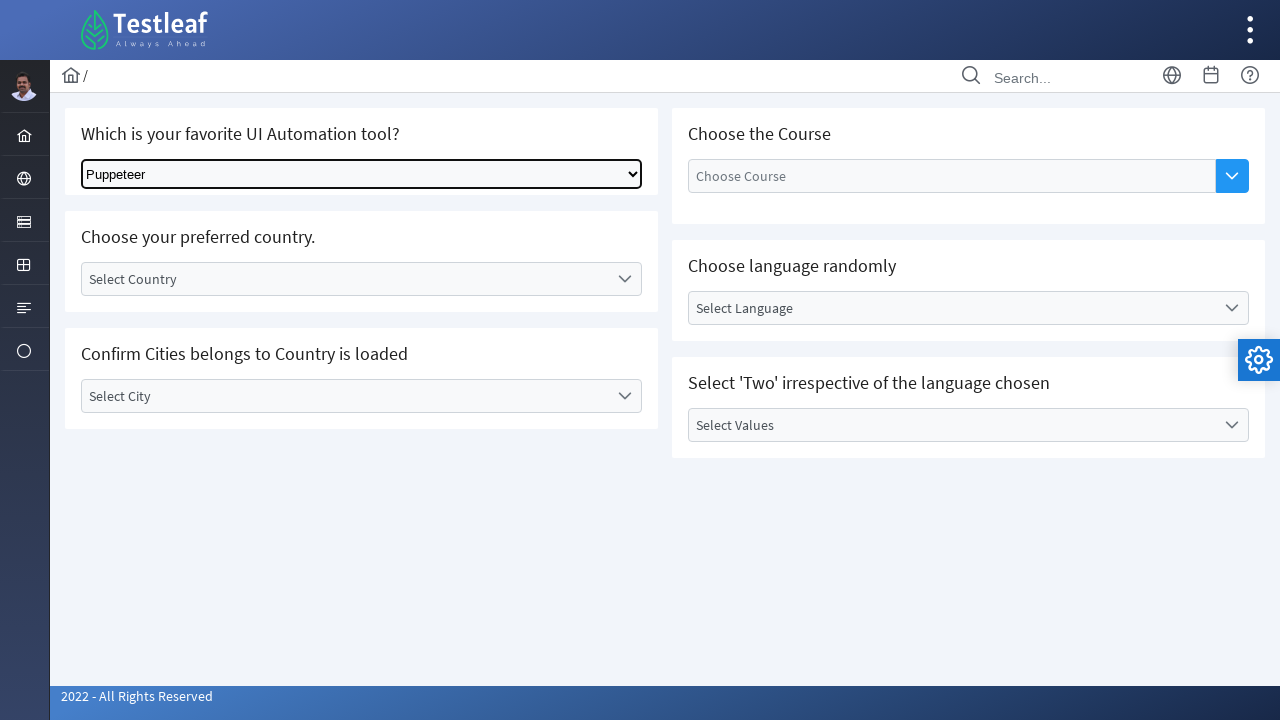

Selected multi-select option at index 4 on xpath=//*[@id="j_idt87"]/div/div[1]/div[1]/div/div/select
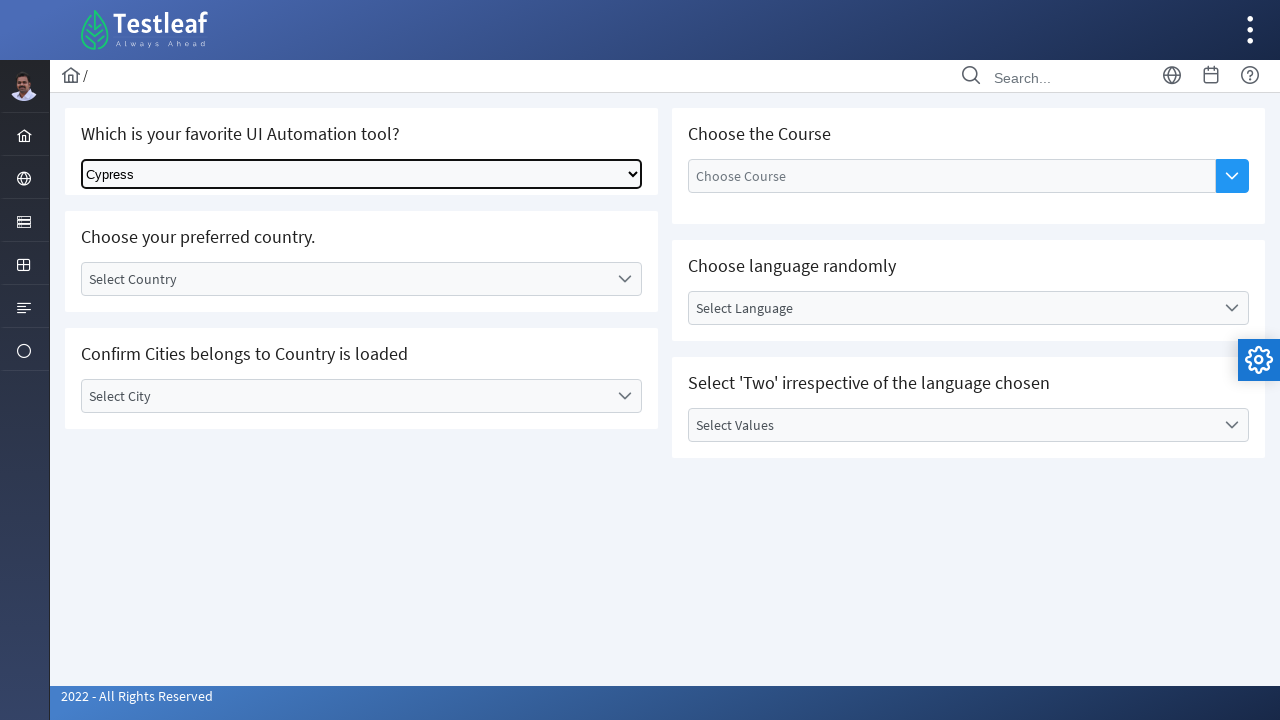

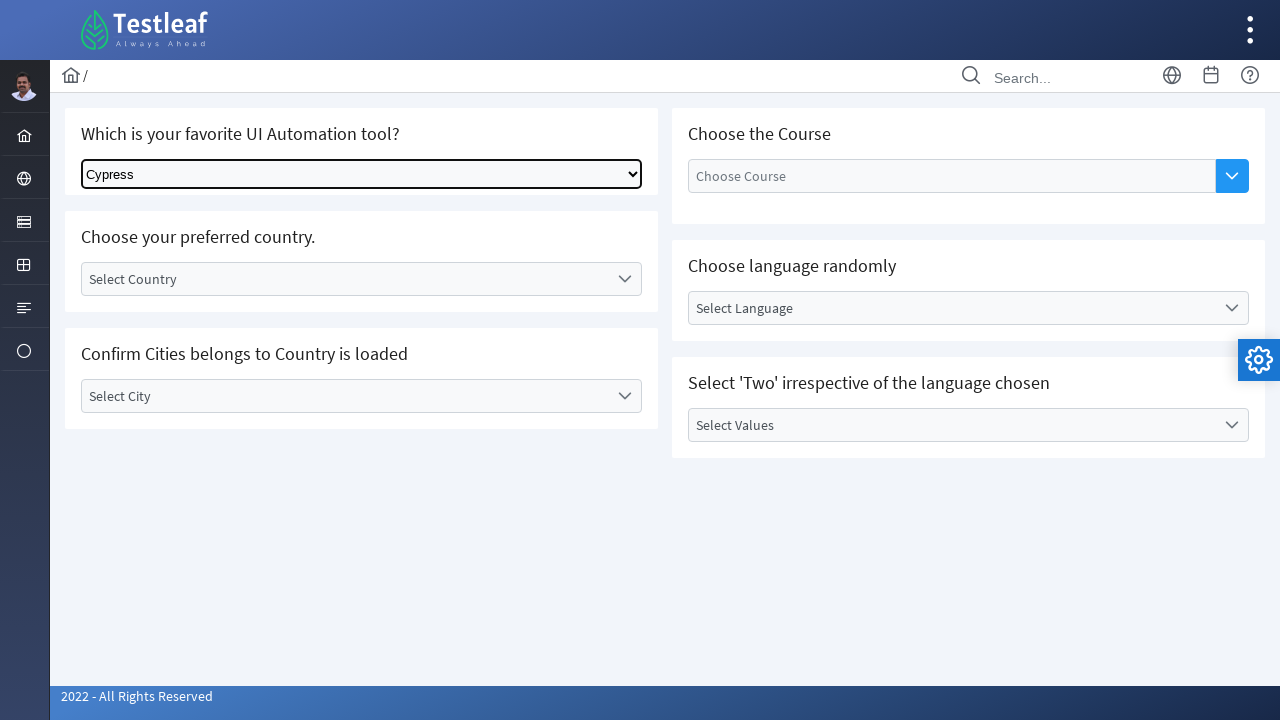